Tests browser window handling by clicking a link that opens a new window, switching to the child window to verify its title, and then switching back to the parent window.

Starting URL: https://the-internet.herokuapp.com/windows

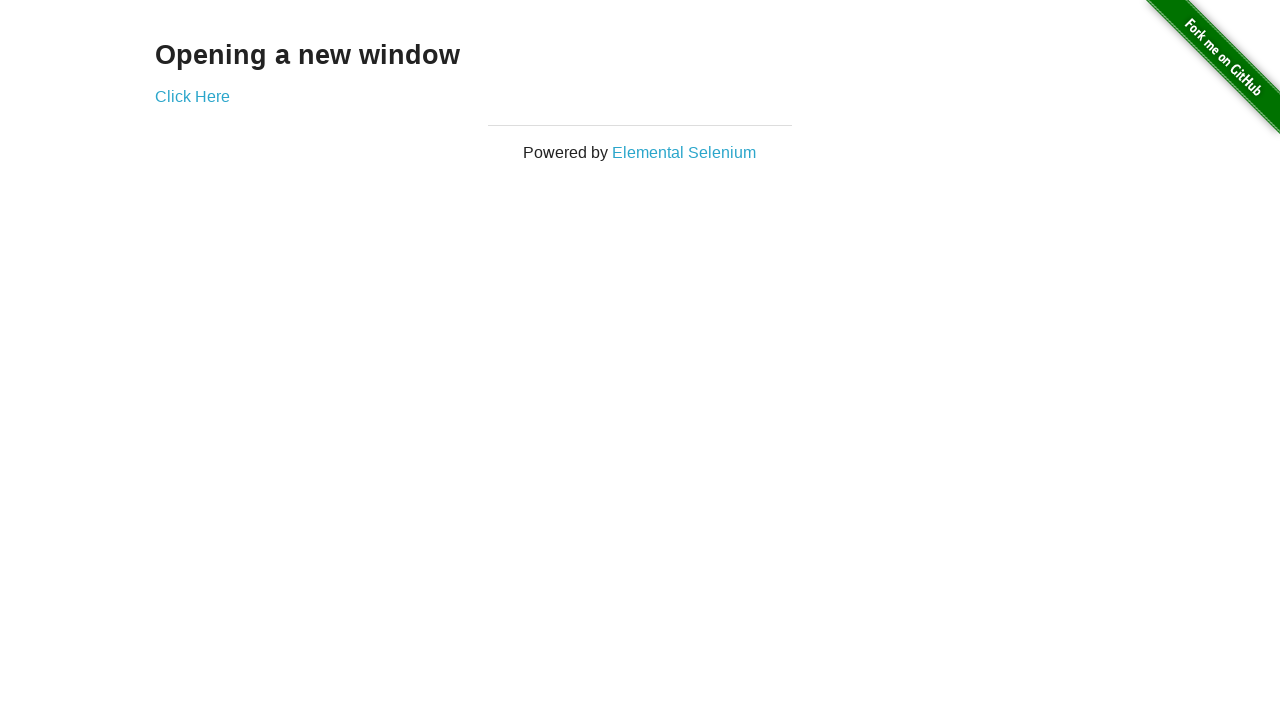

Clicked link to open new window at (192, 96) on xpath=//a[normalize-space()='Click Here']
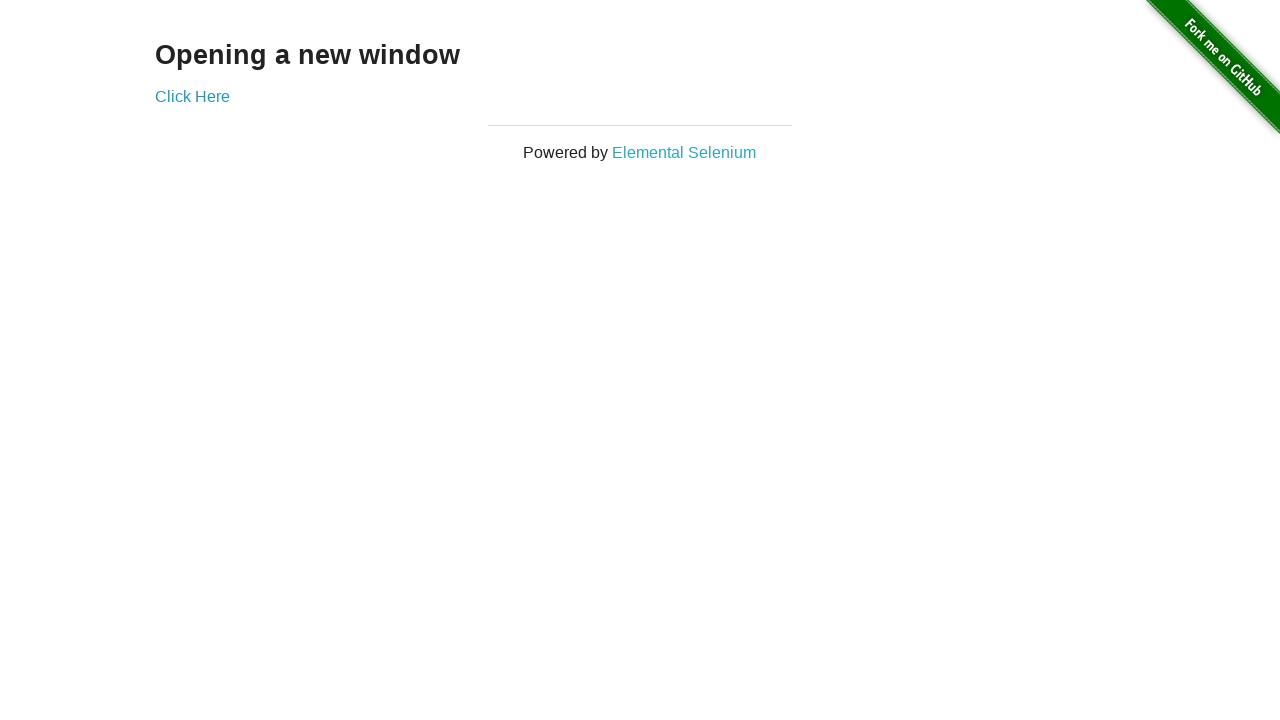

New child window opened and captured
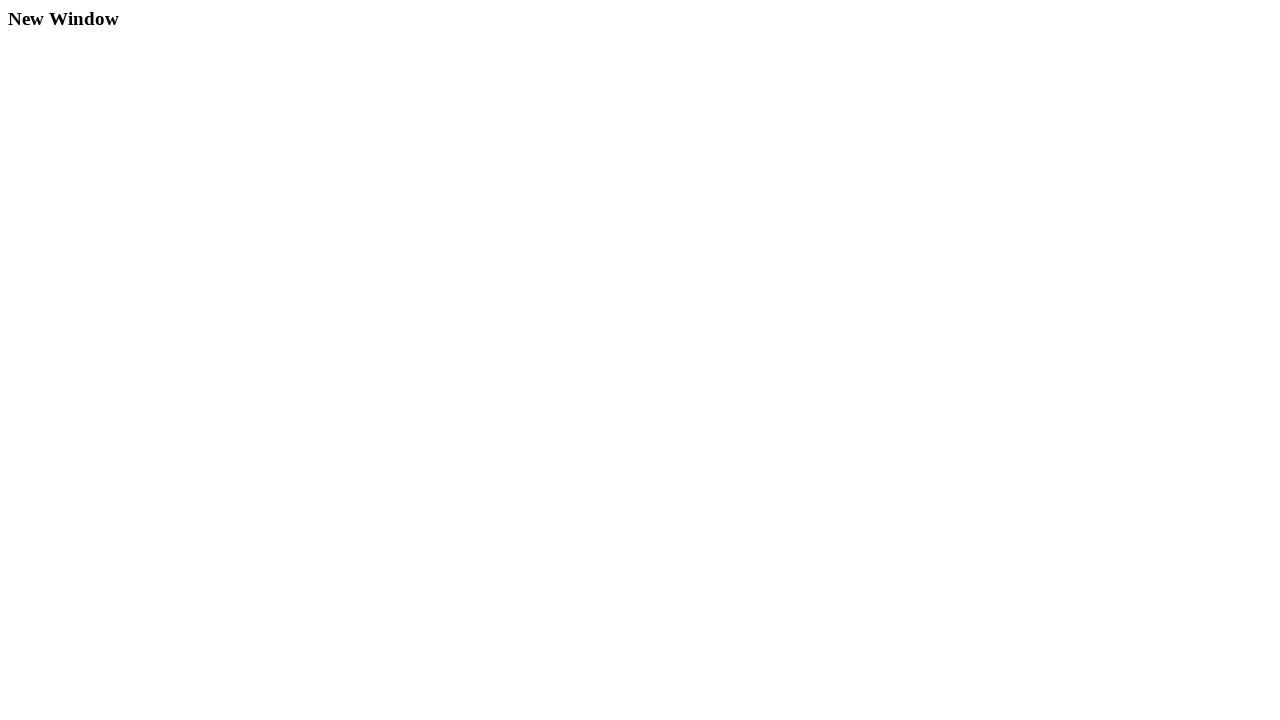

Child window finished loading
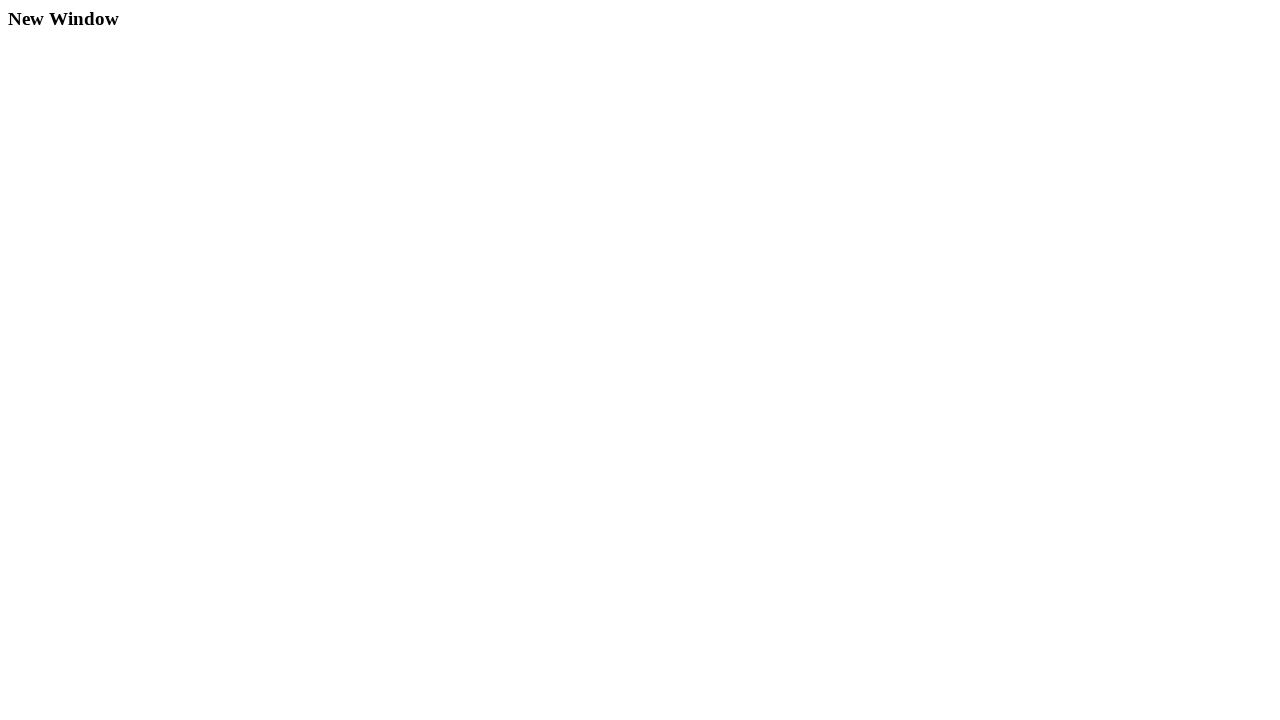

Verified child window title: New Window
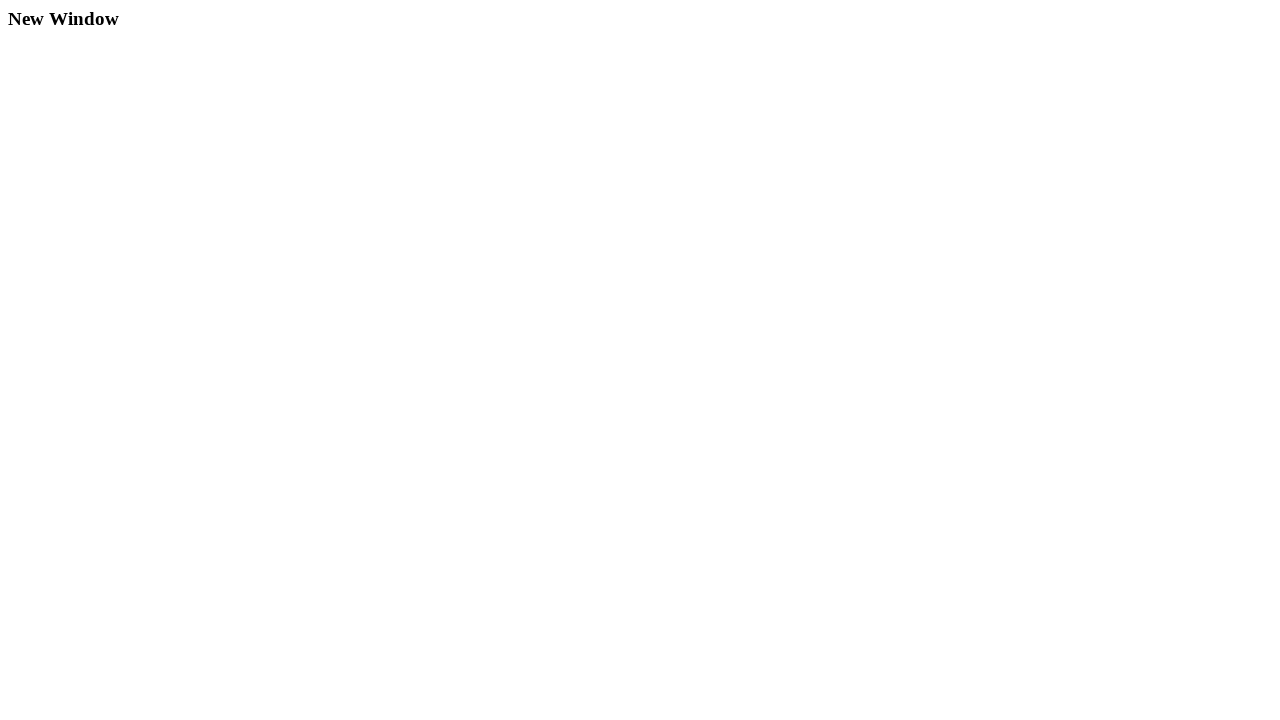

Switched focus back to parent window
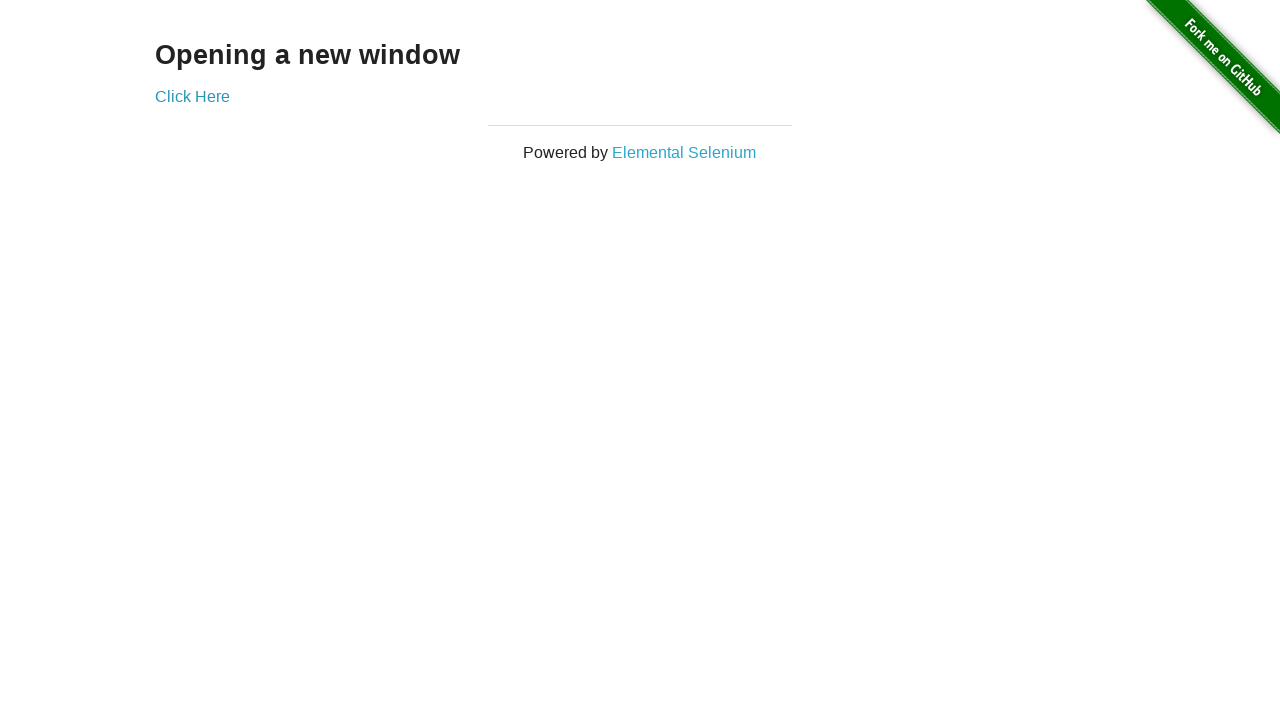

Verified parent window title: The Internet
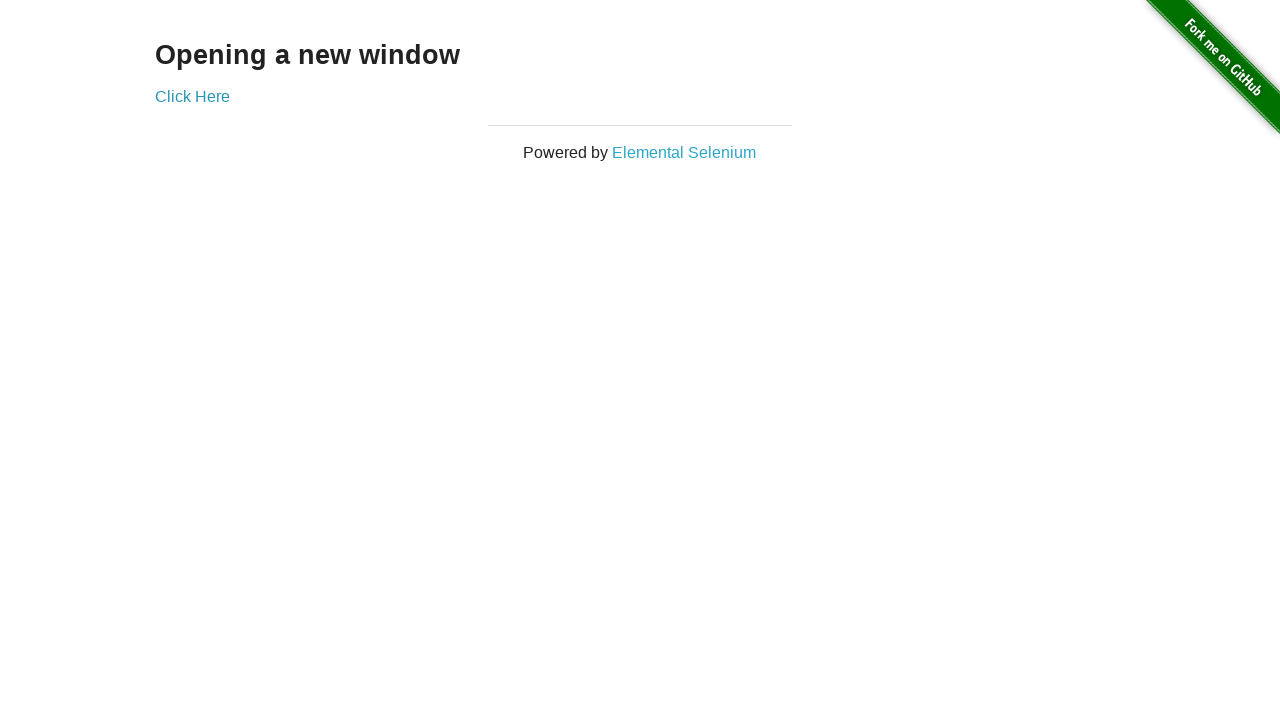

Closed child window
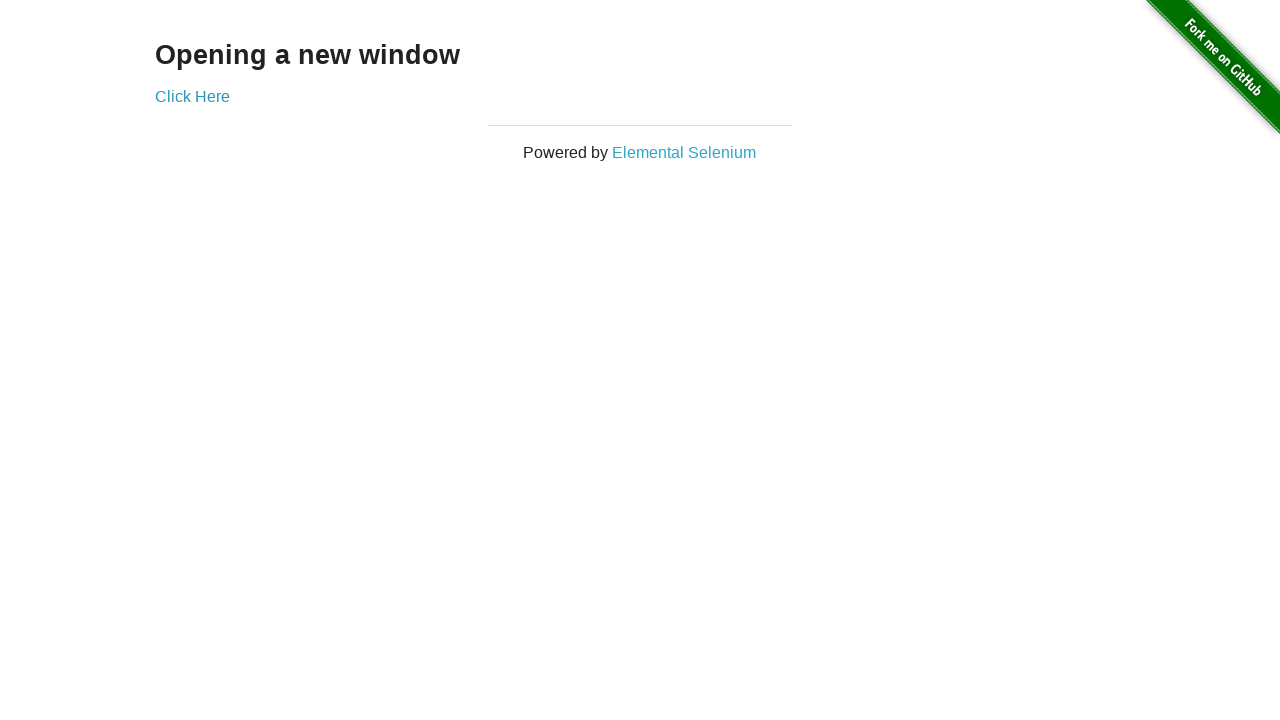

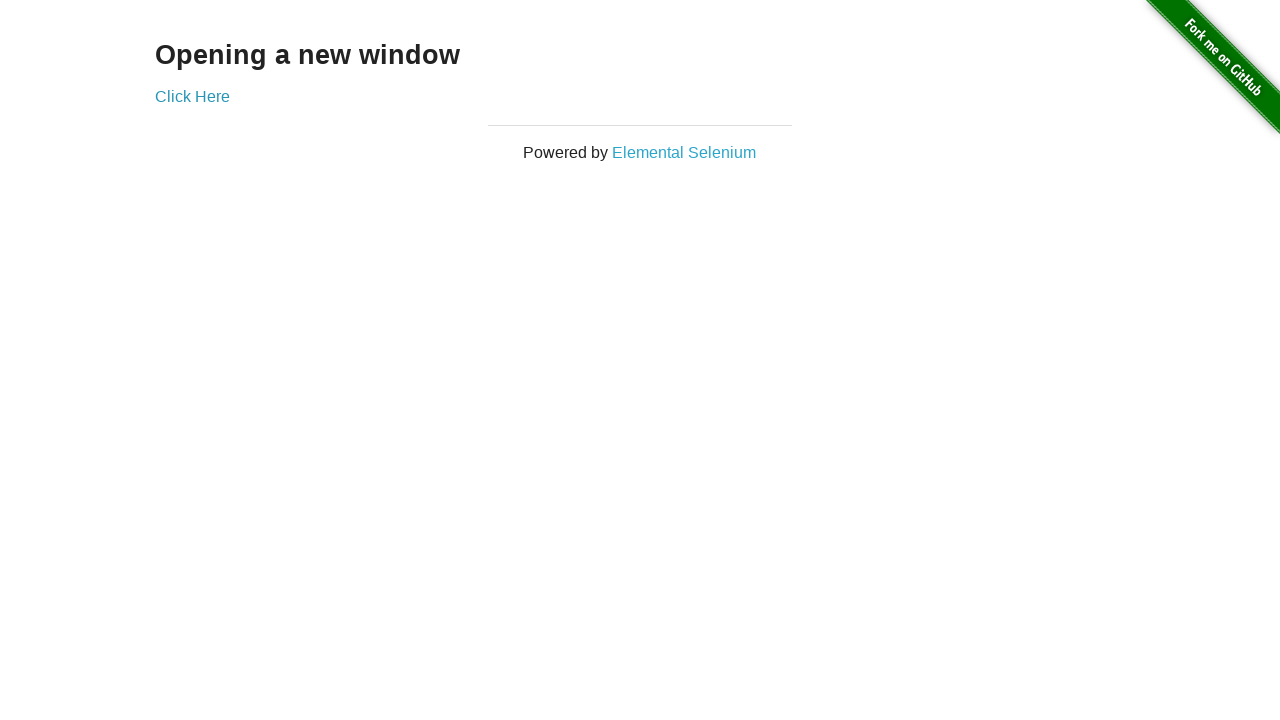